Tests JavaScript alert handling by triggering different types of alerts (simple, timed, and confirm) and interacting with them

Starting URL: https://demoqa.com/alerts

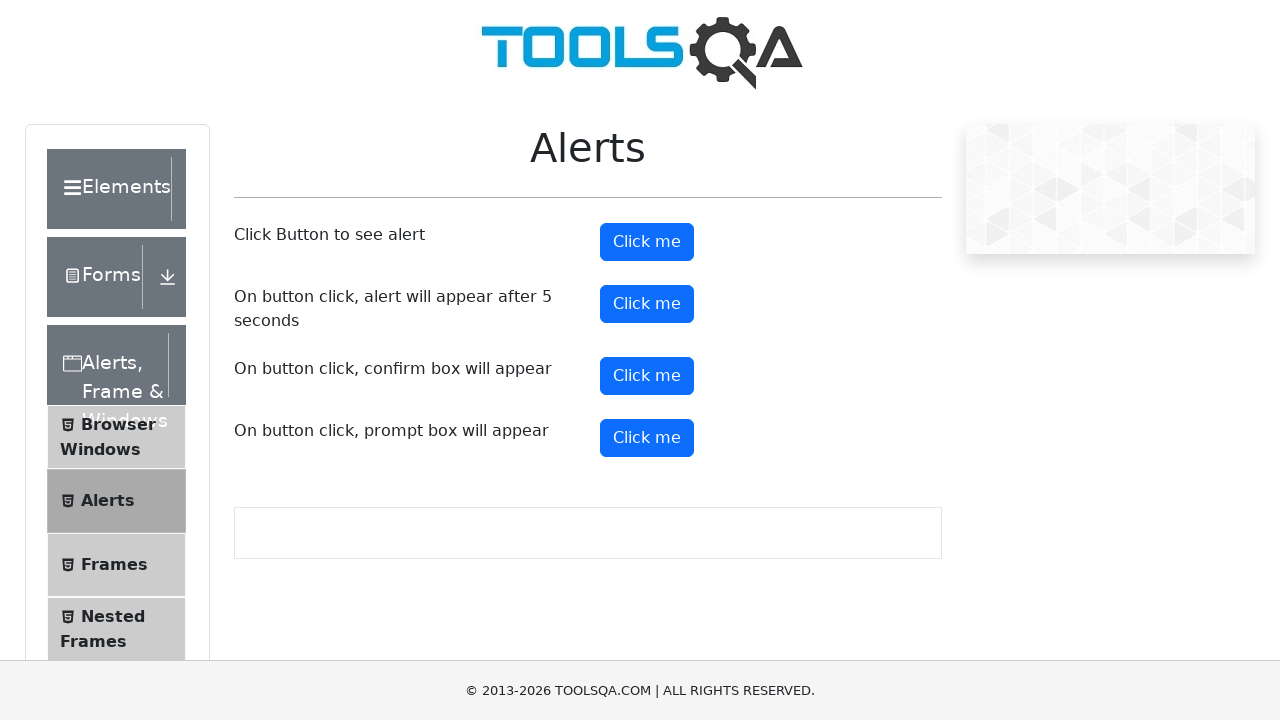

Clicked button to trigger simple alert at (647, 242) on #alertButton
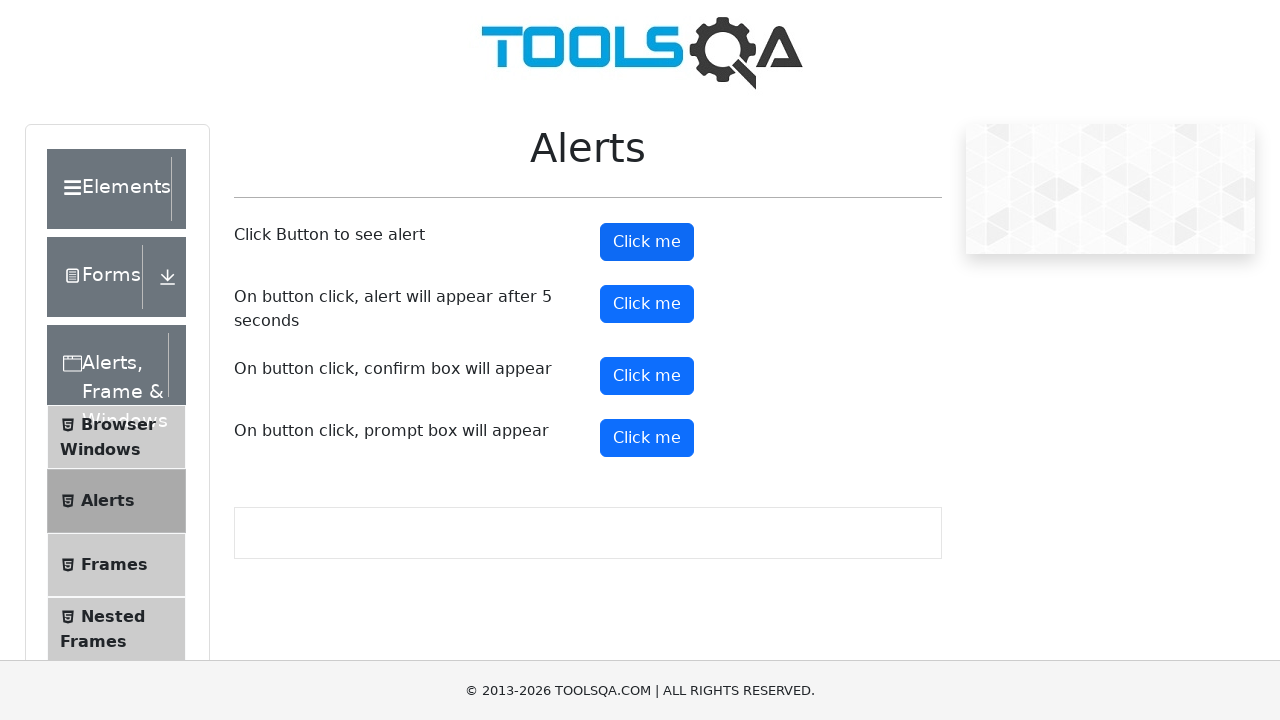

Set up dialog handler to accept simple alert
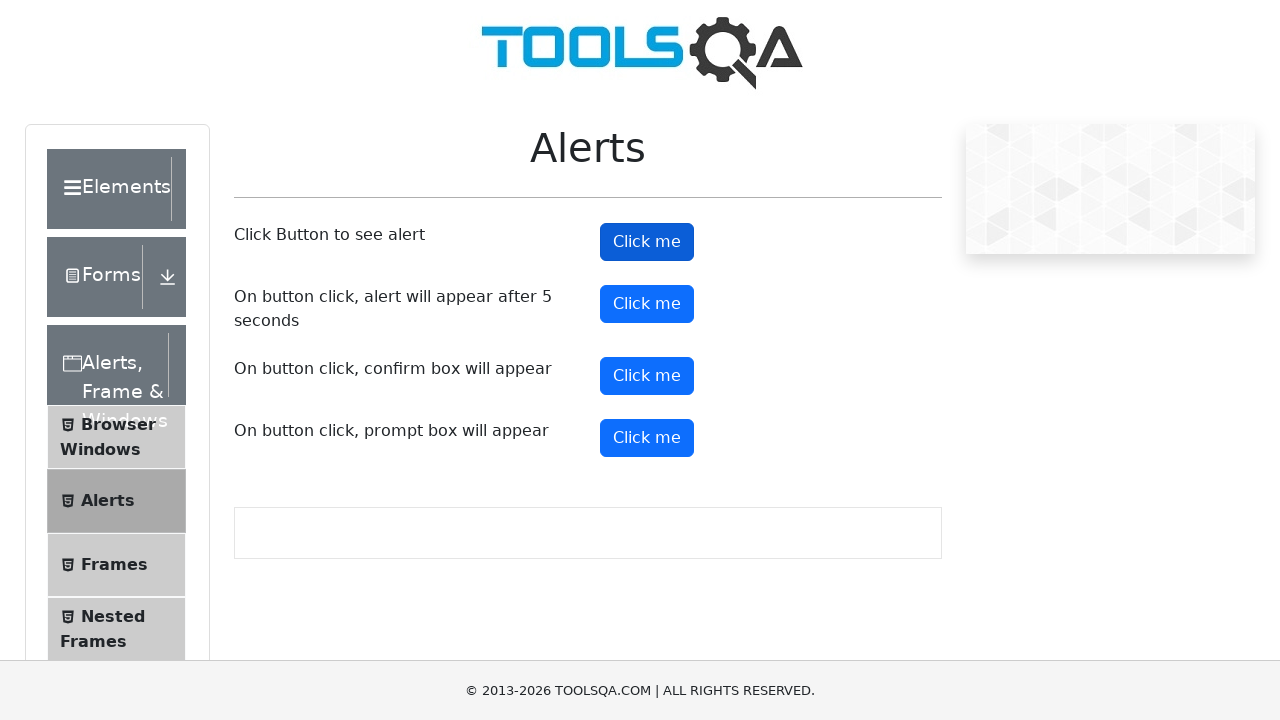

Clicked button to trigger timed alert at (647, 304) on #timerAlertButton
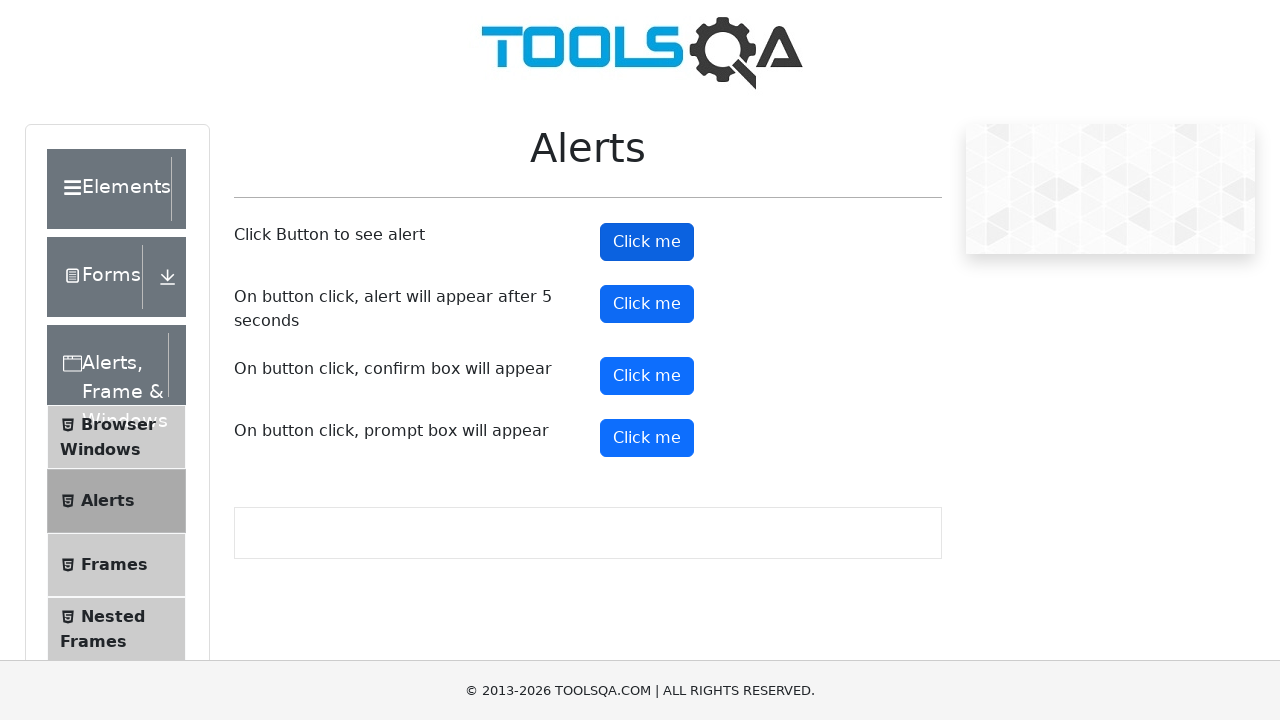

Set up dialog handler to dismiss timed alert
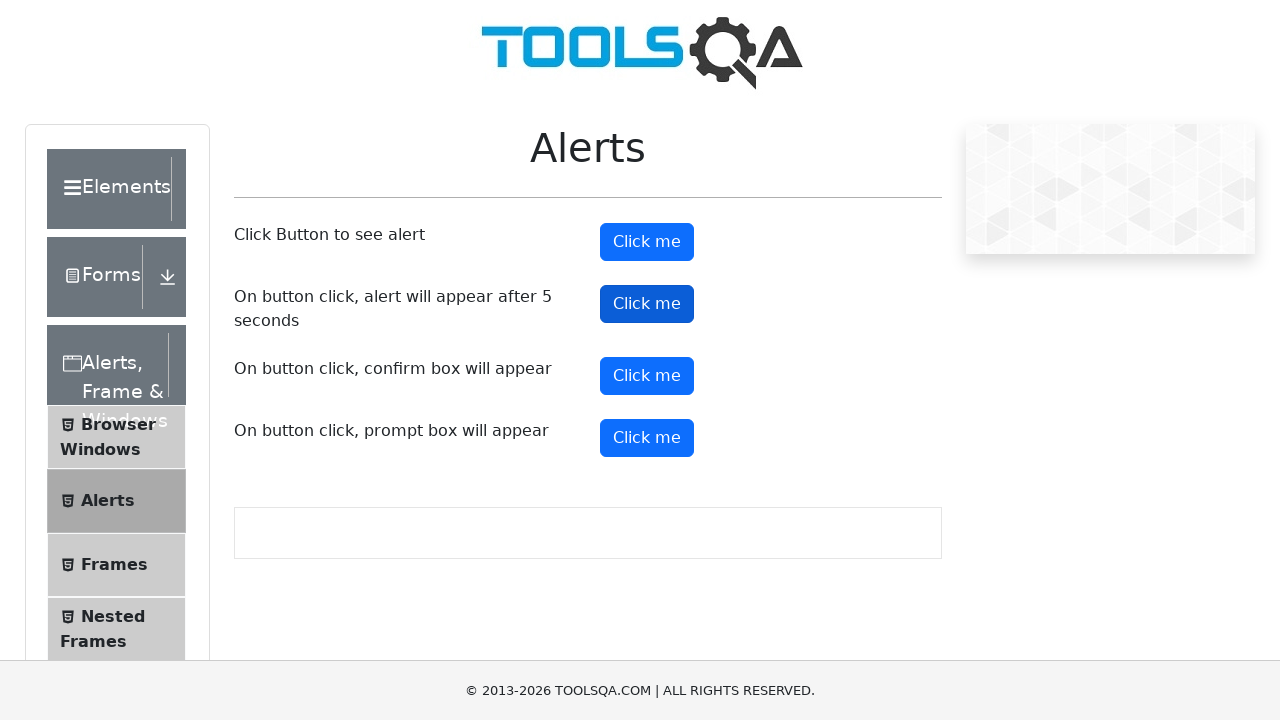

Clicked button to trigger confirmation dialog at (647, 376) on #confirmButton
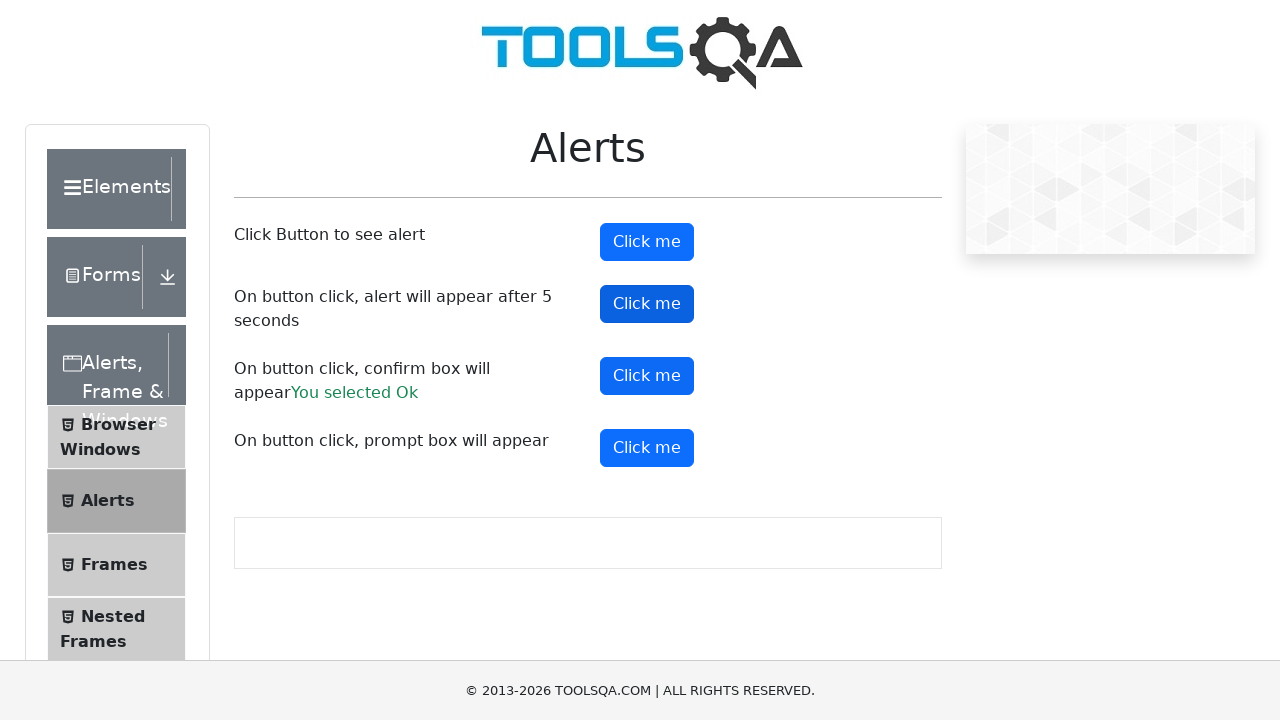

Set up dialog handler to accept confirmation dialog
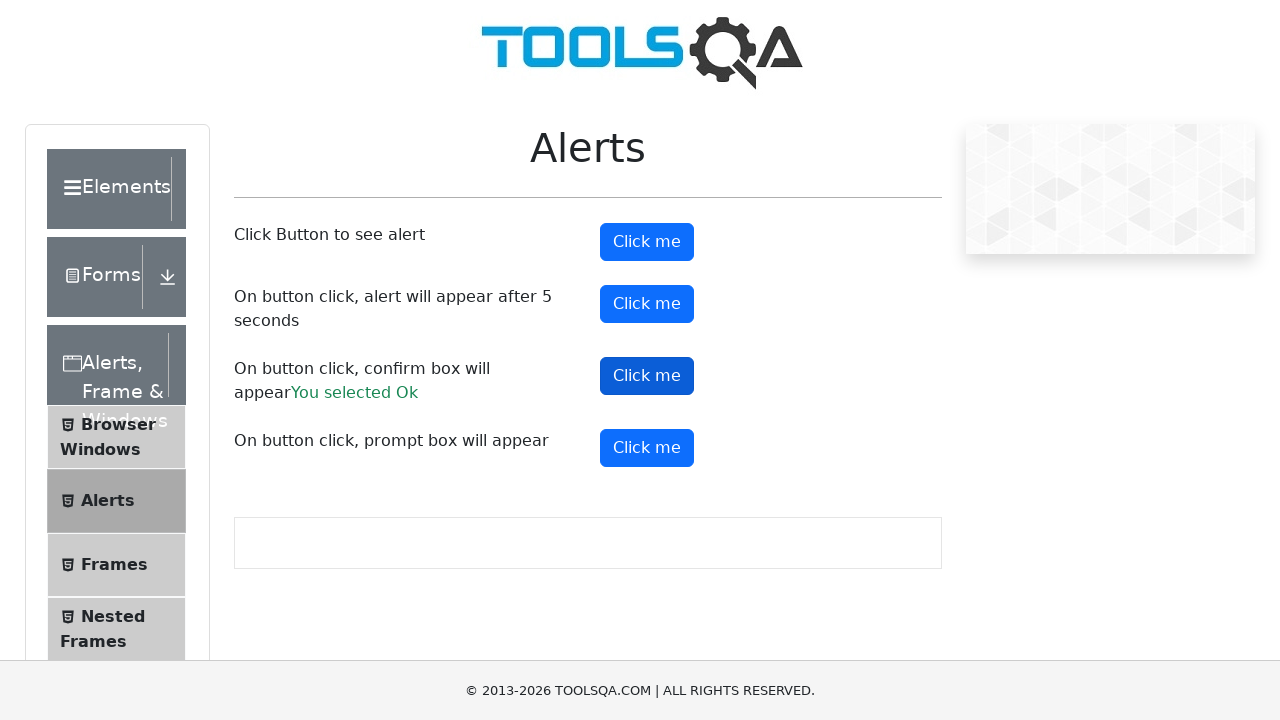

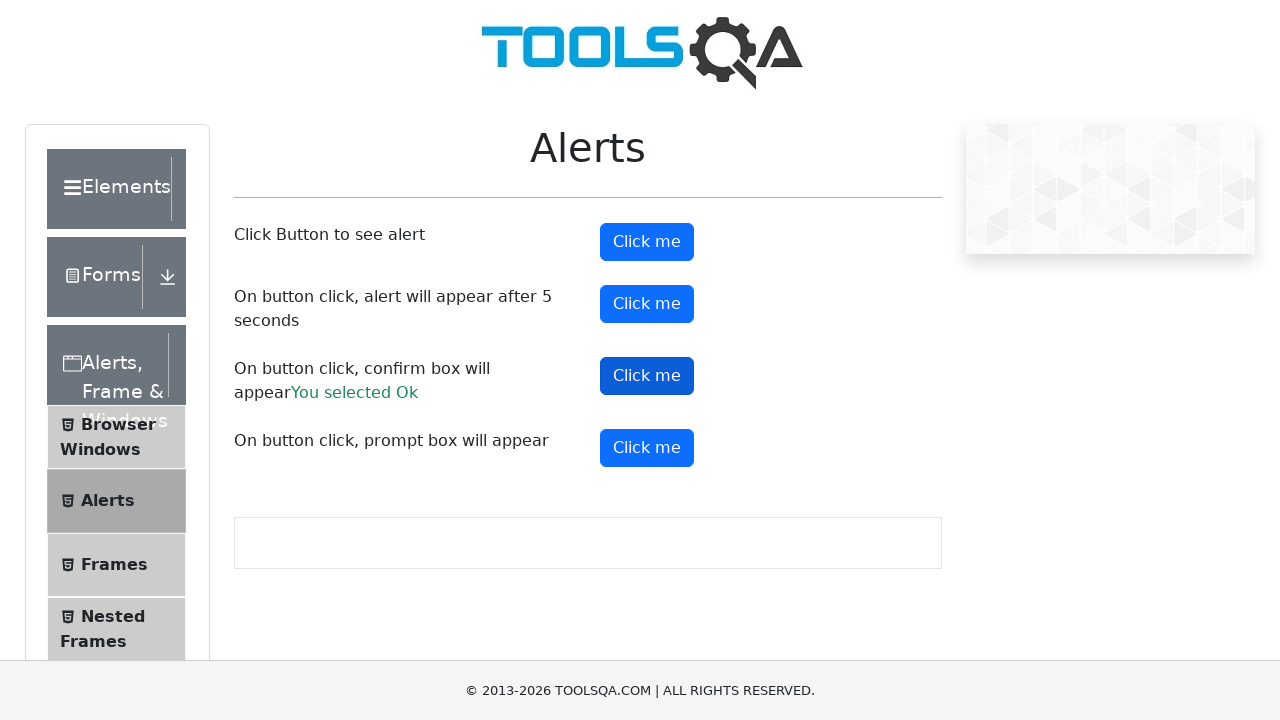